Tests that clicking Clear completed removes completed items from the list.

Starting URL: https://demo.playwright.dev/todomvc

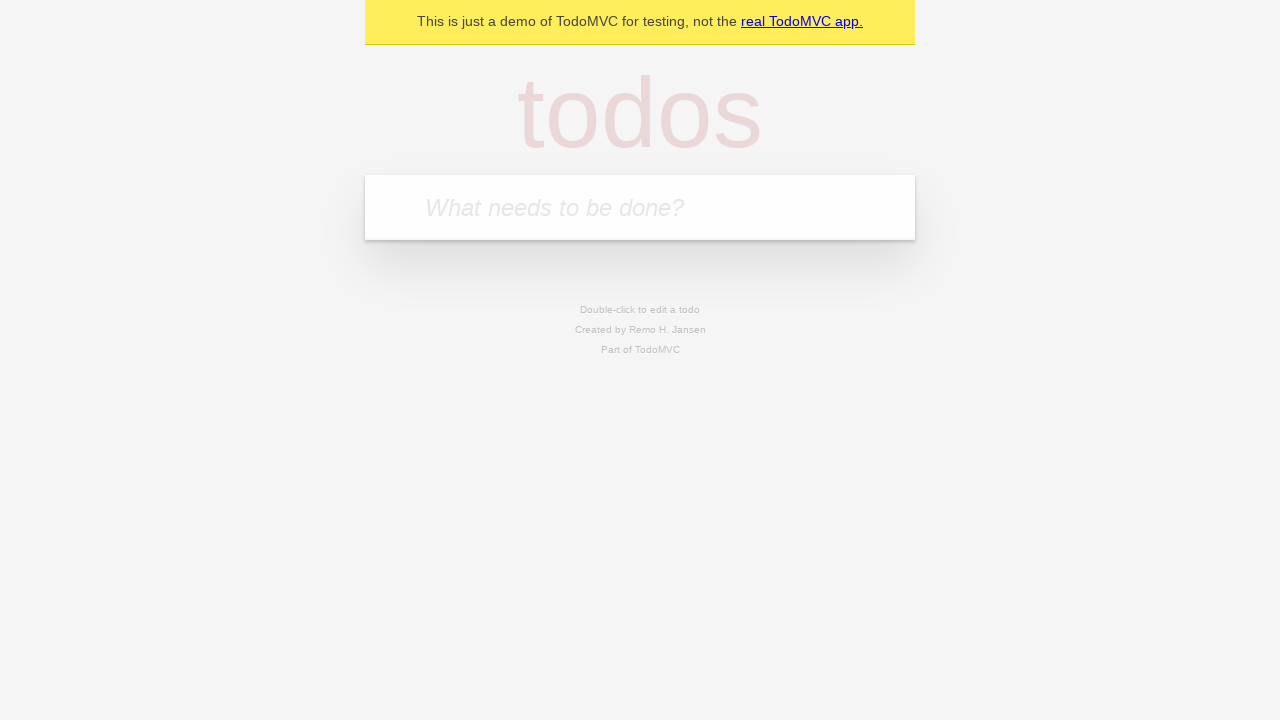

Filled input field with 'buy some cheese' on internal:attr=[placeholder="What needs to be done?"i]
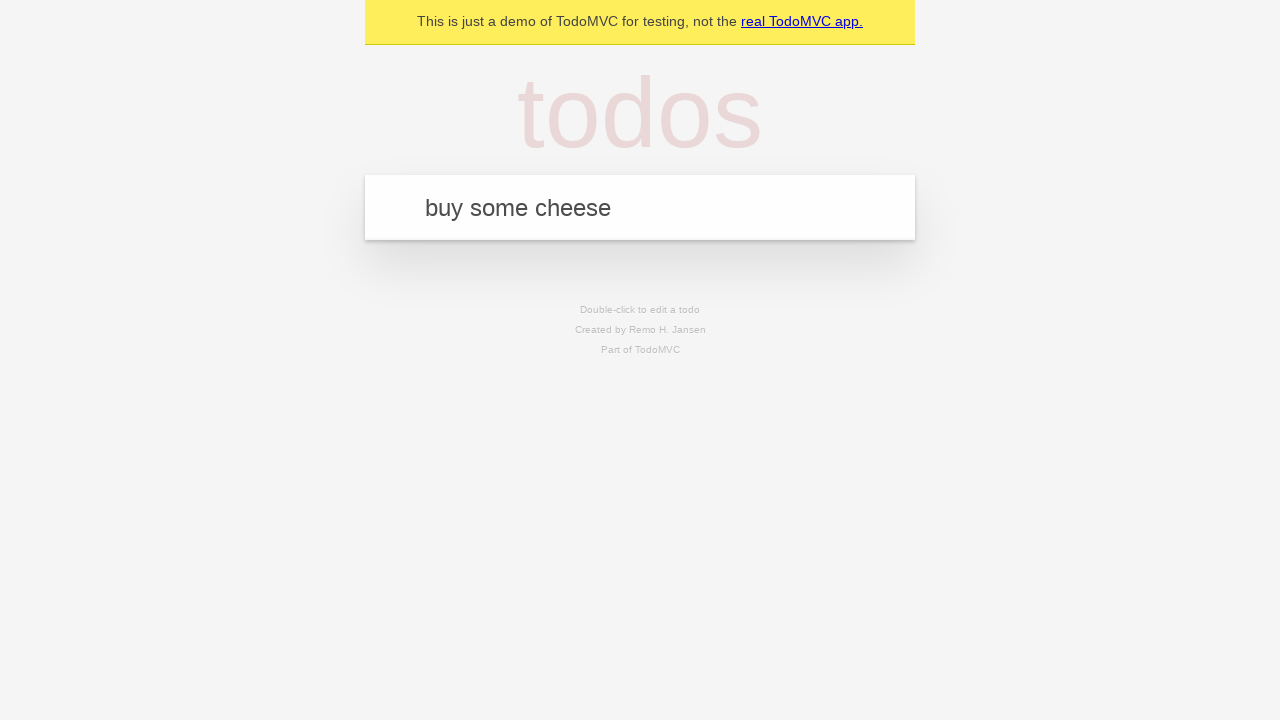

Pressed Enter to add first todo item on internal:attr=[placeholder="What needs to be done?"i]
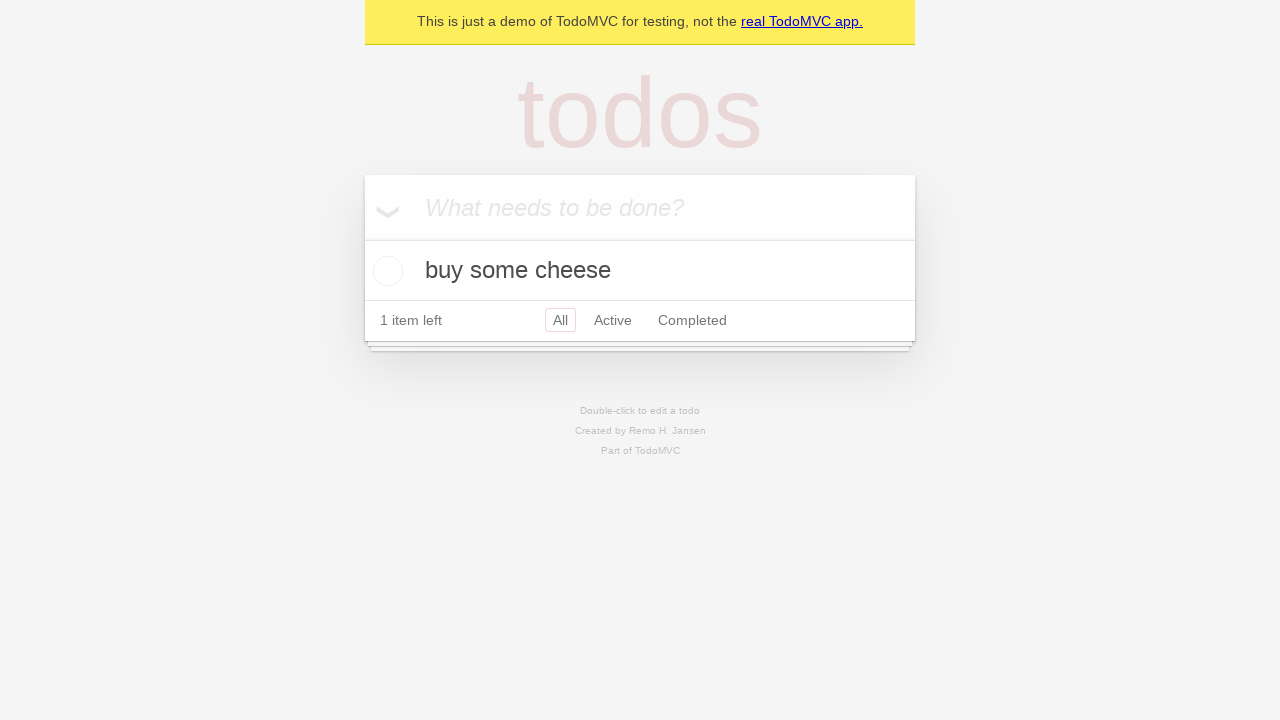

Filled input field with 'feed the cat' on internal:attr=[placeholder="What needs to be done?"i]
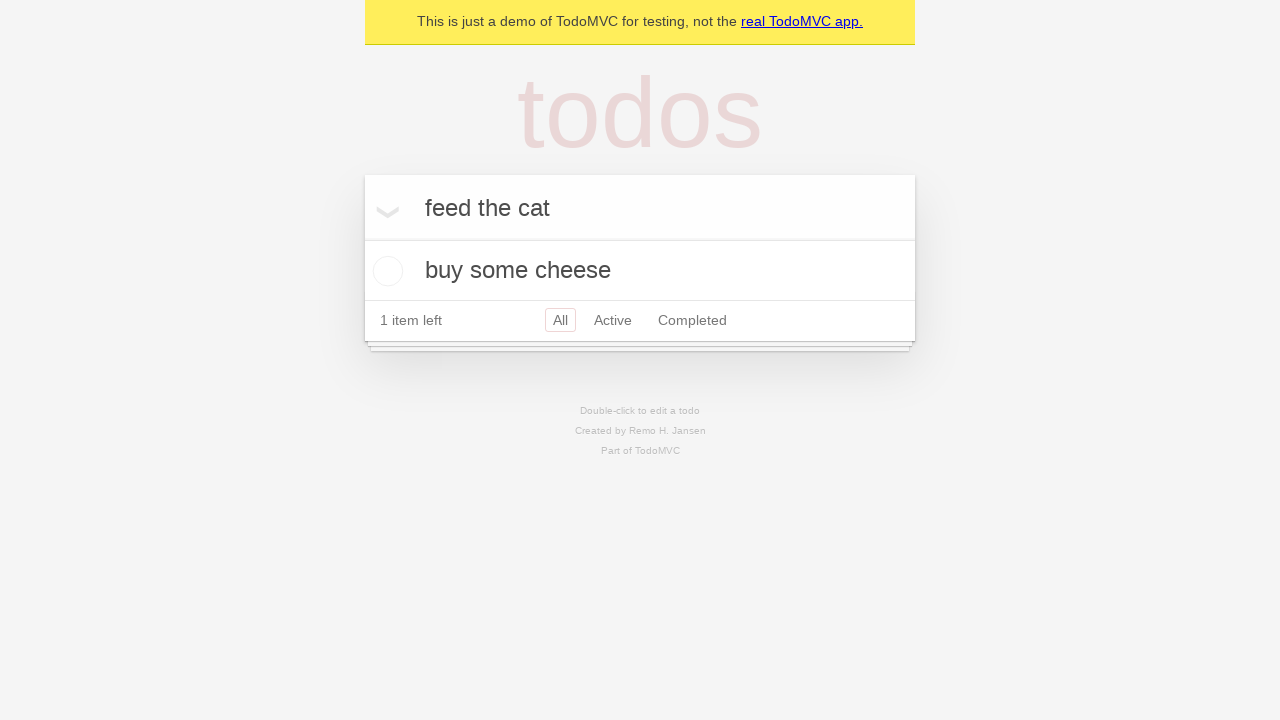

Pressed Enter to add second todo item on internal:attr=[placeholder="What needs to be done?"i]
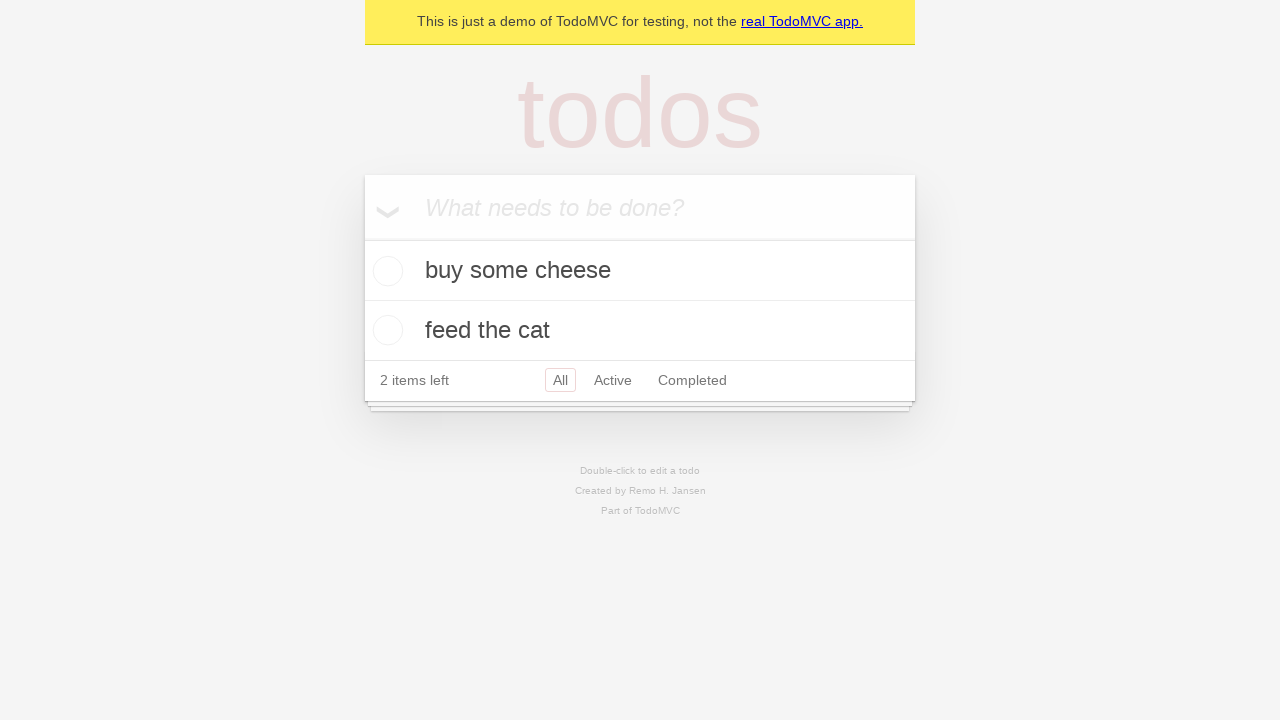

Filled input field with 'book a doctors appointment' on internal:attr=[placeholder="What needs to be done?"i]
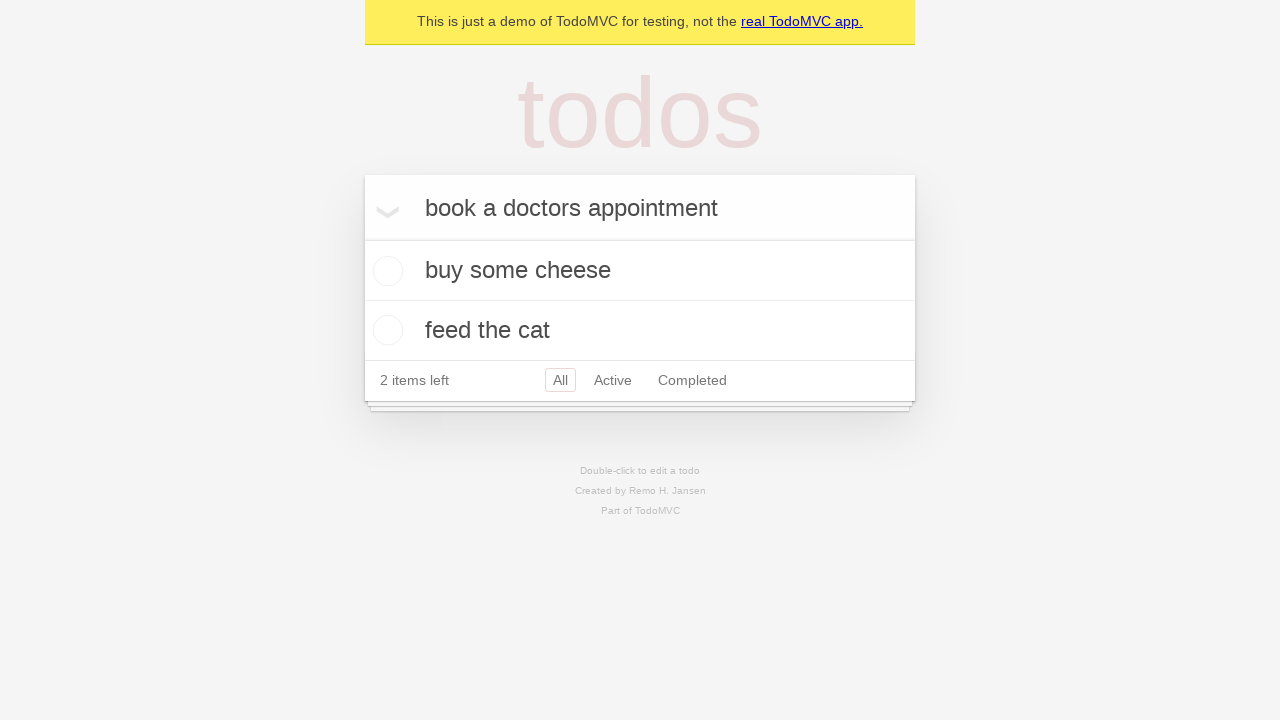

Pressed Enter to add third todo item on internal:attr=[placeholder="What needs to be done?"i]
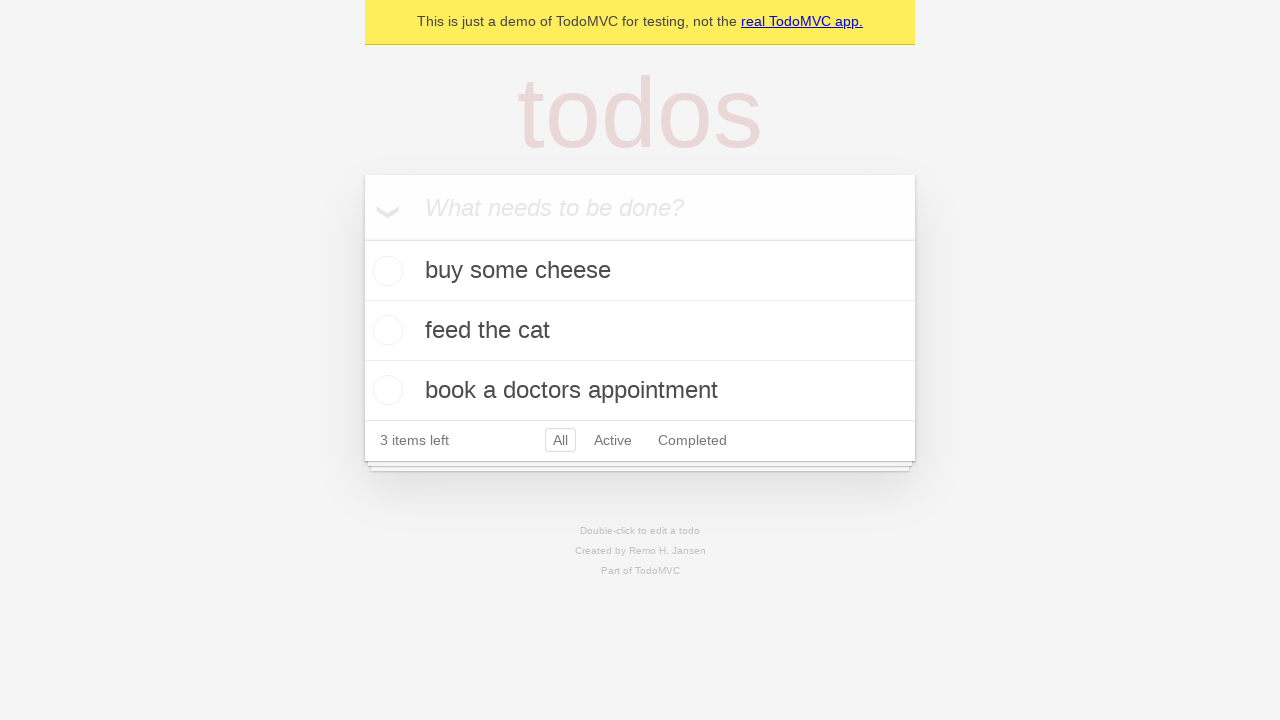

Checked the second todo item ('feed the cat') at (385, 330) on internal:testid=[data-testid="todo-item"s] >> nth=1 >> internal:role=checkbox
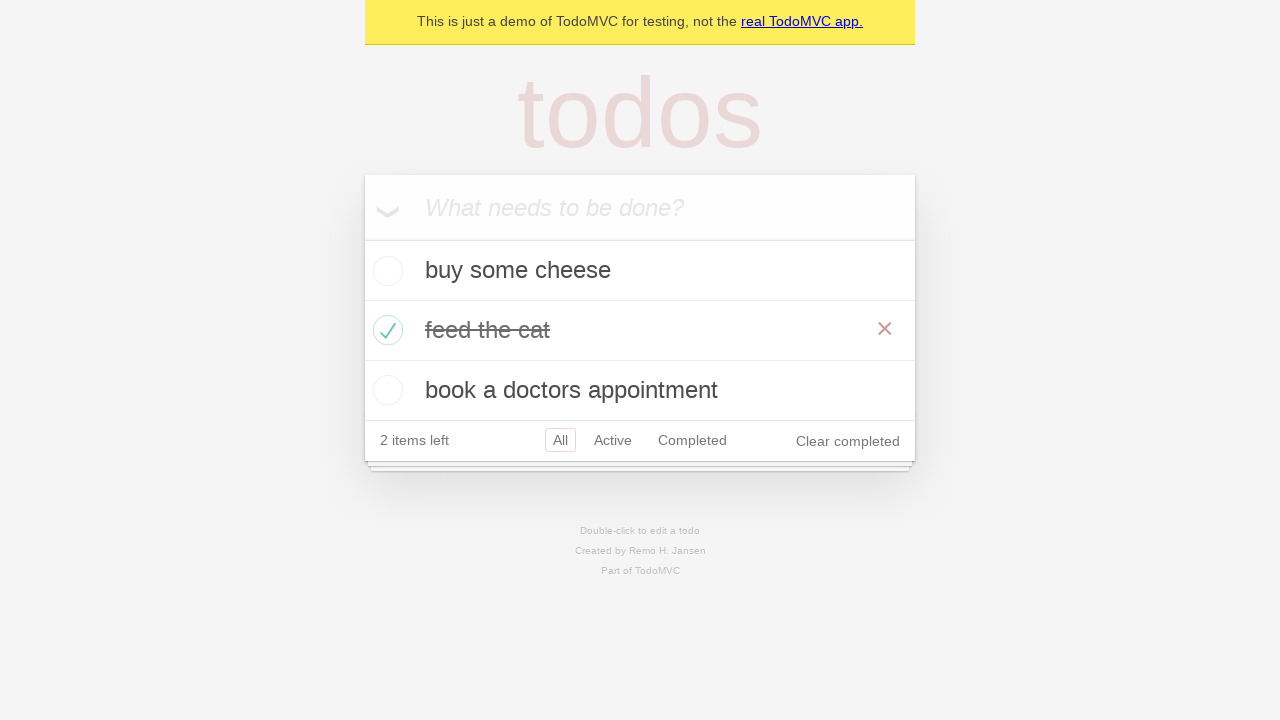

Clicked 'Clear completed' button to remove completed items at (848, 441) on internal:role=button[name="Clear completed"i]
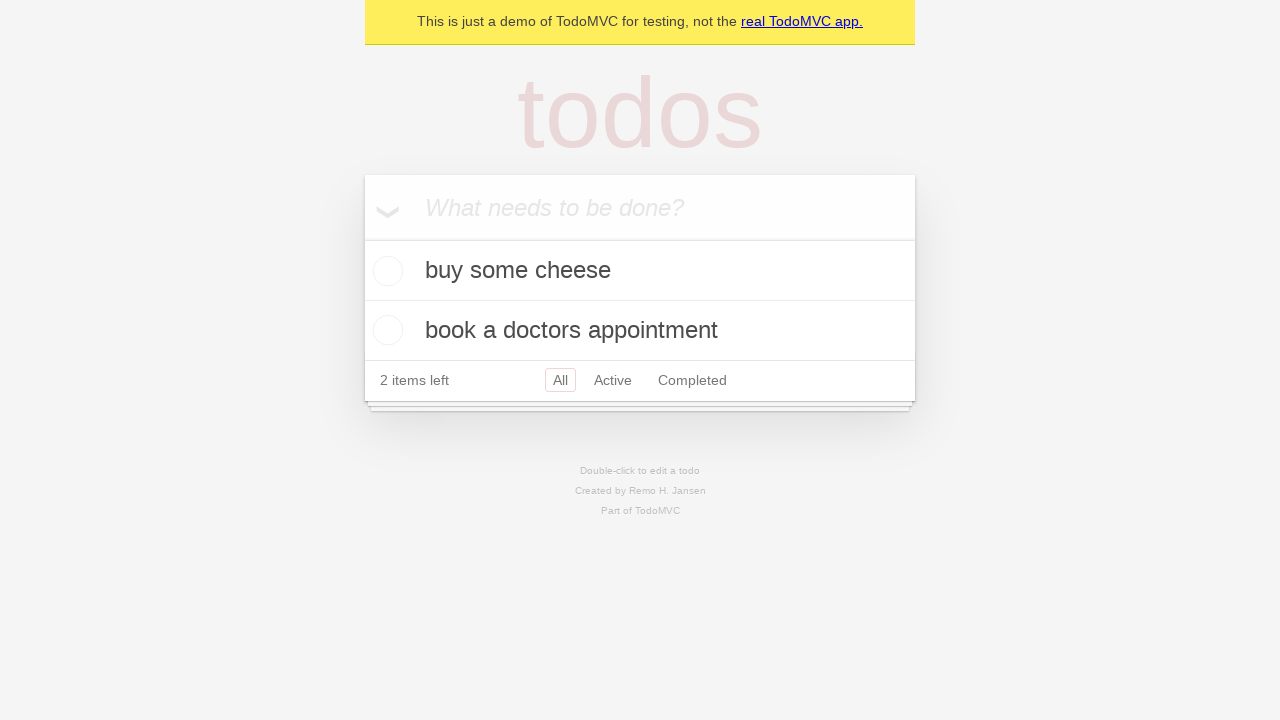

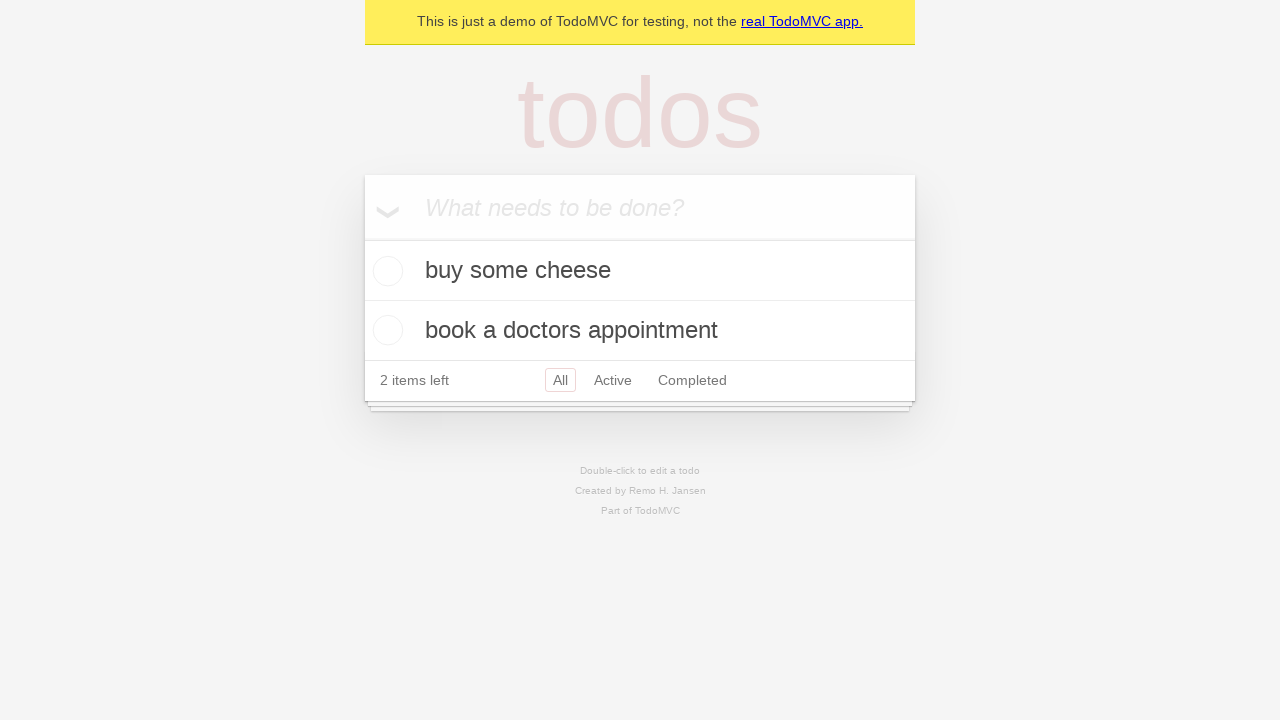